Tests the job search page pagination by clicking the "load more jobs" button multiple times to load additional job listings.

Starting URL: https://www.drushim.co.il/jobs/search/%22%22/?ssaen=1

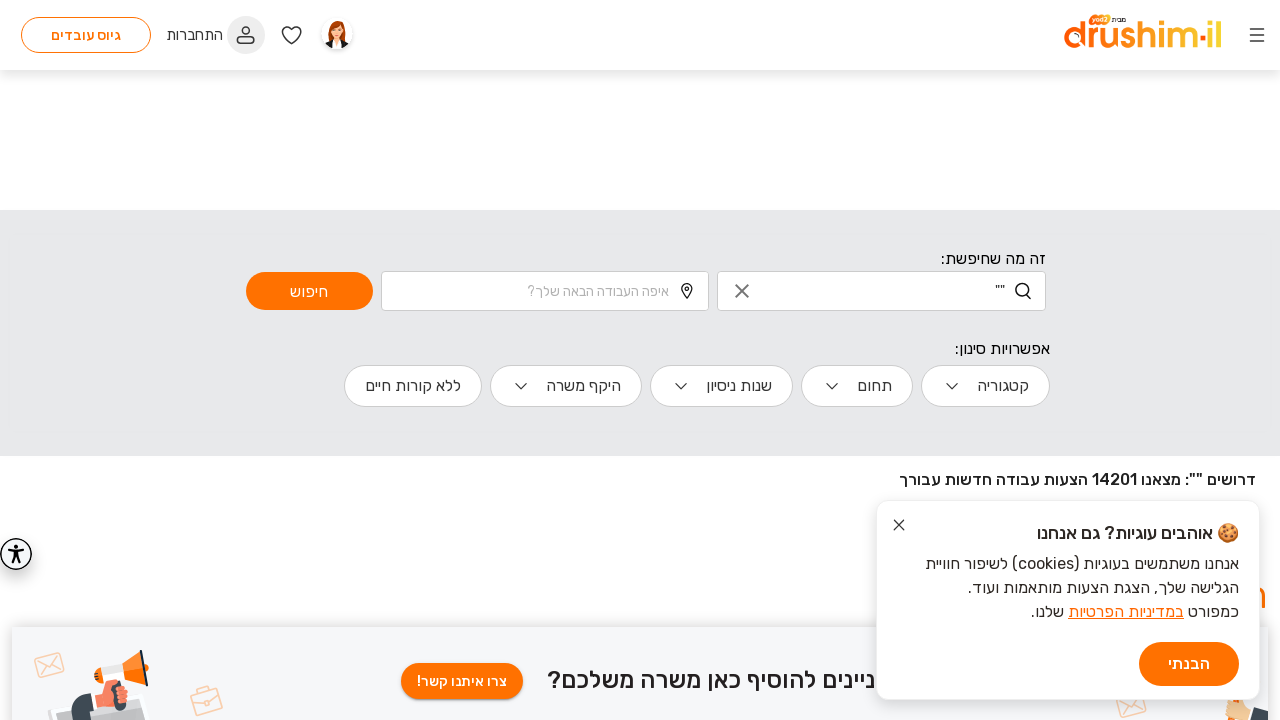

Waited for page to reach networkidle state
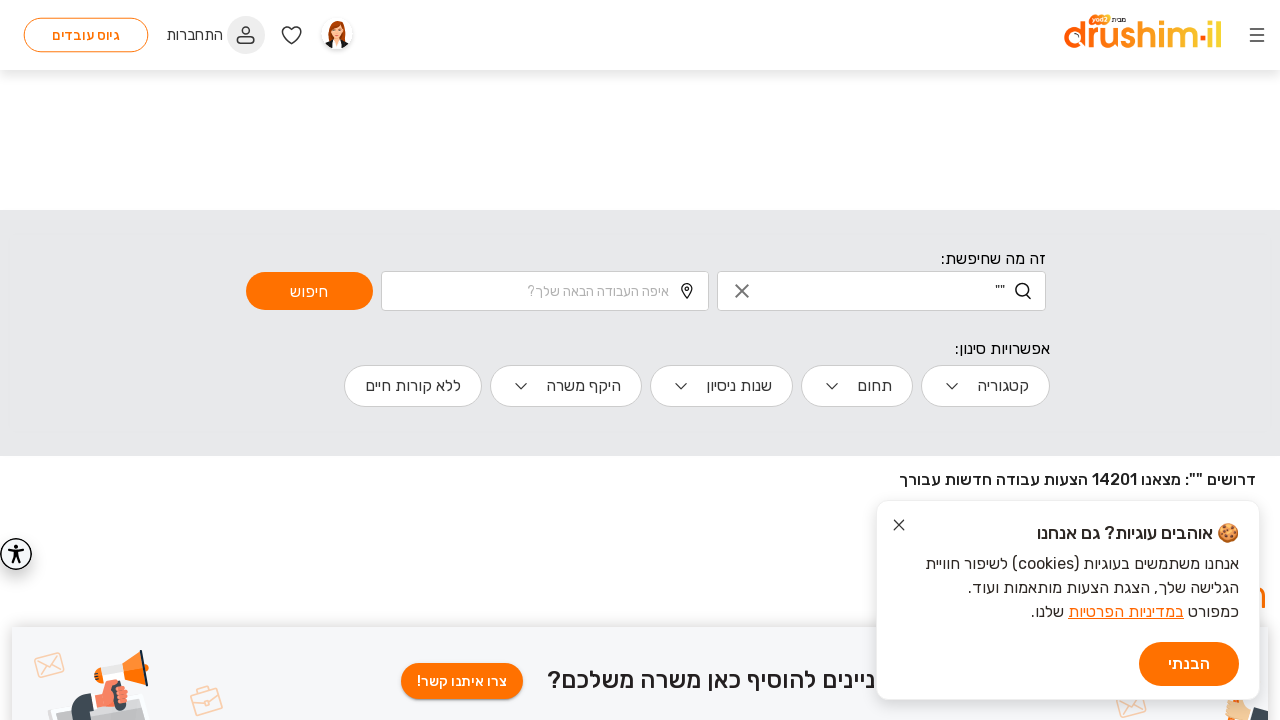

Load more jobs button became visible
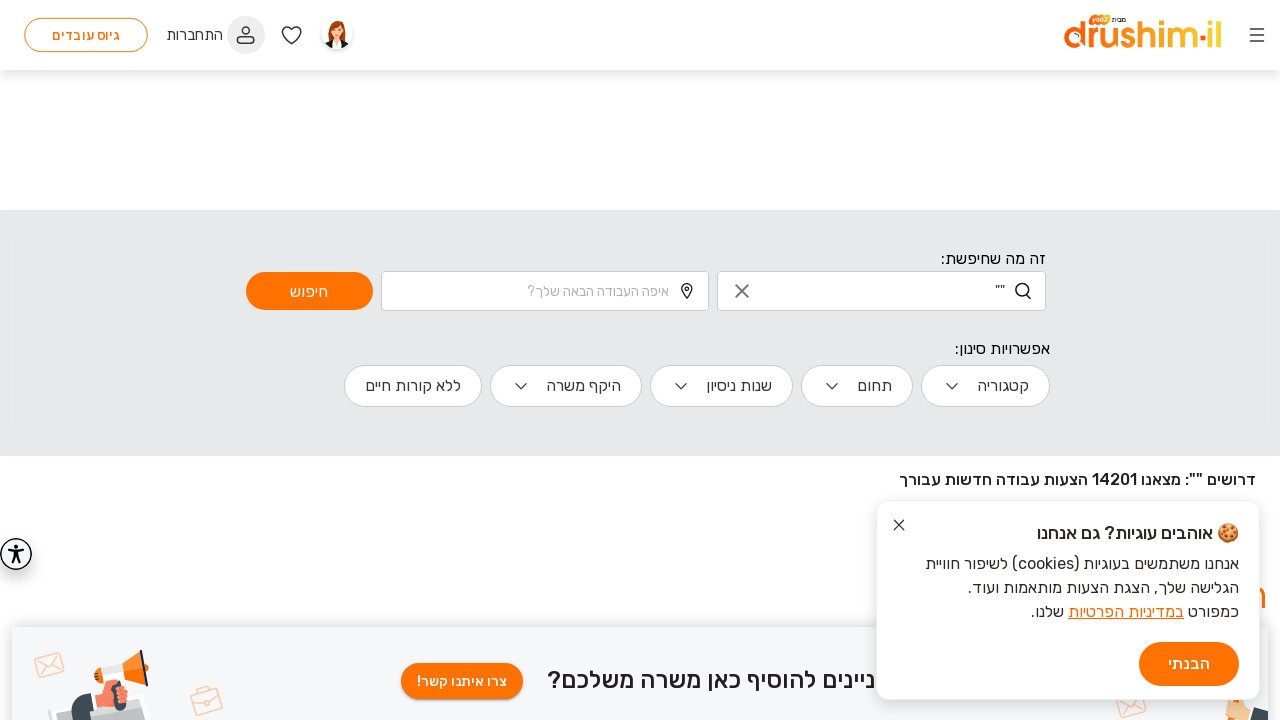

Clicked load more jobs button (iteration 1) at (932, 702) on button.load_jobs_btn
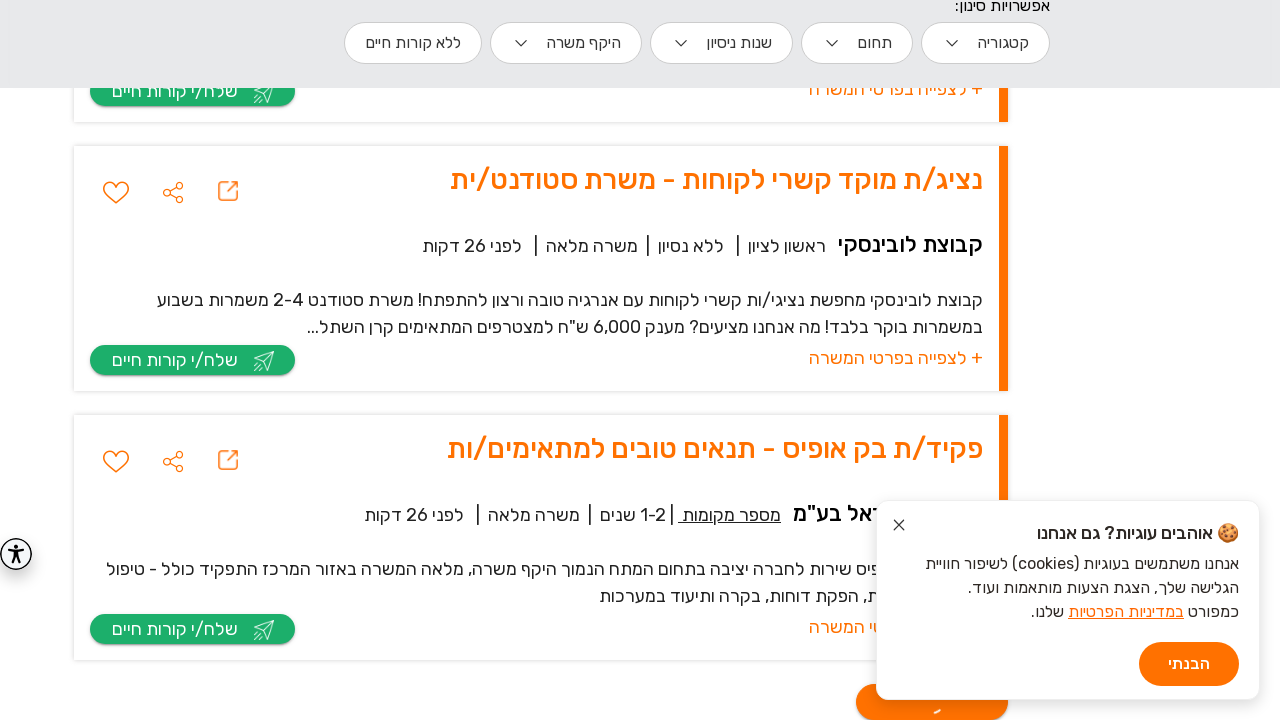

Waited 2 seconds for new job listings to load
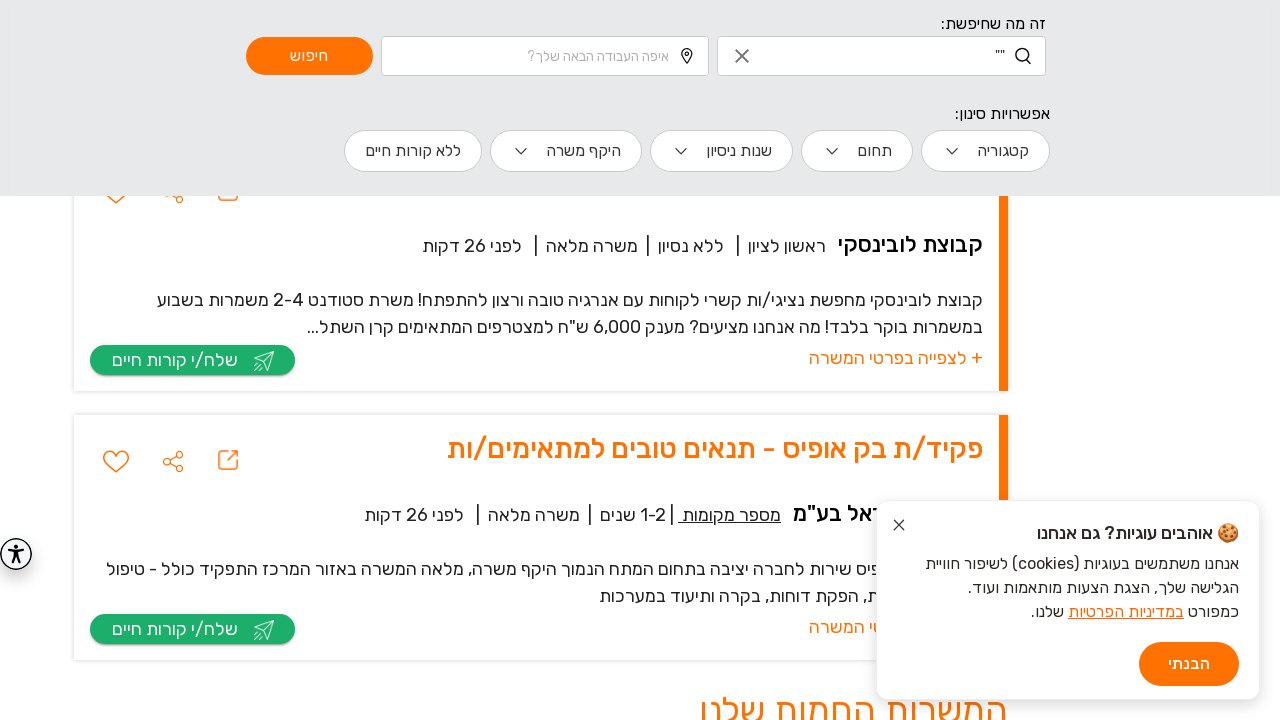

Load more jobs button became visible
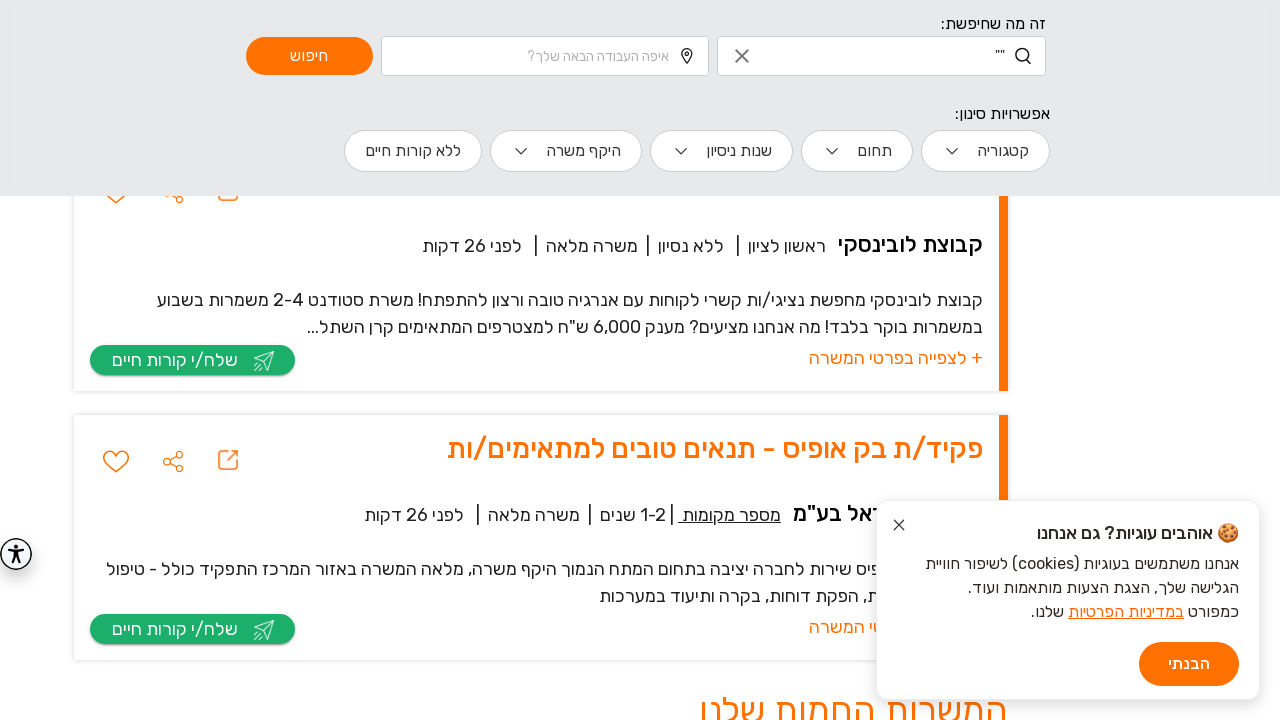

Clicked load more jobs button (iteration 2) at (932, 360) on button.load_jobs_btn
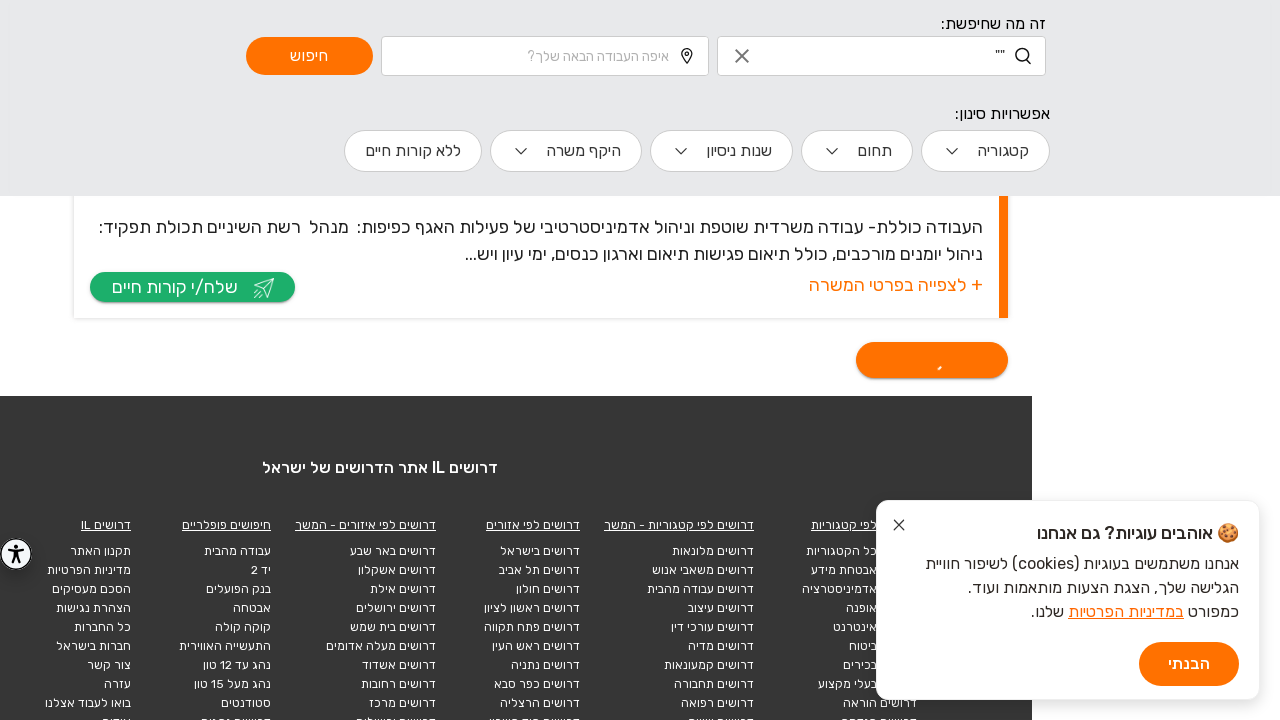

Waited 2 seconds for new job listings to load
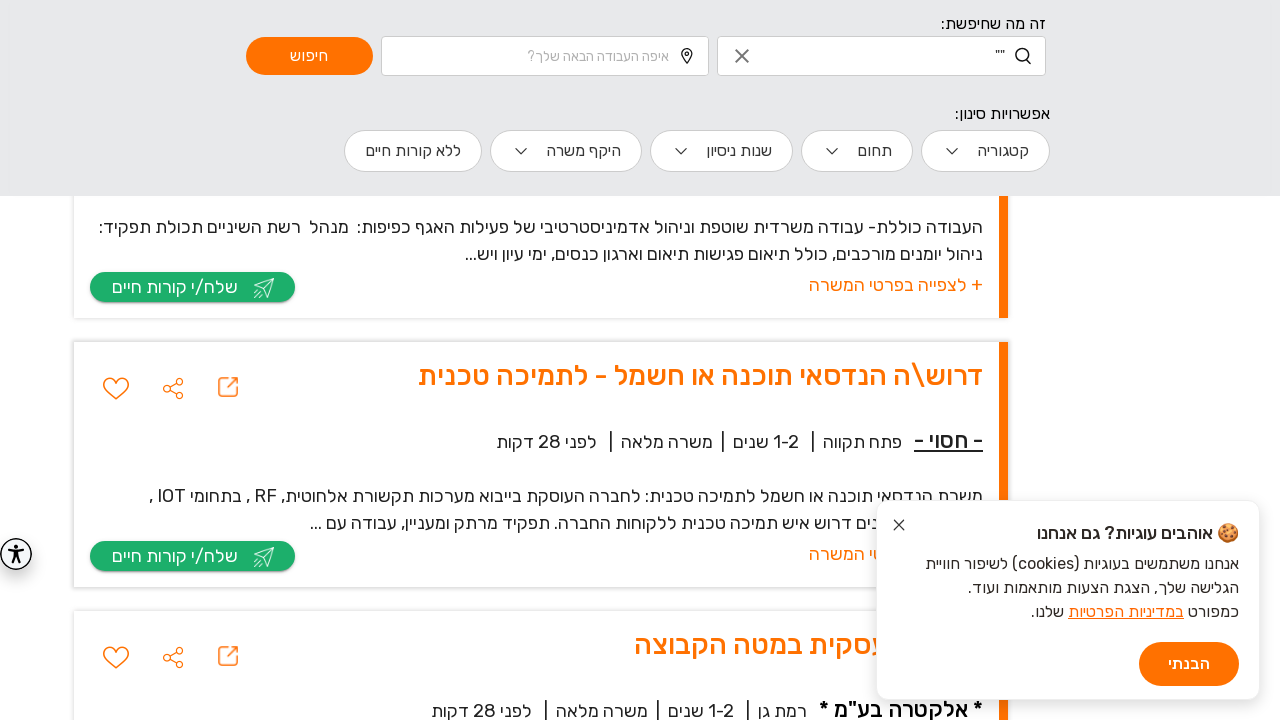

Load more jobs button became visible
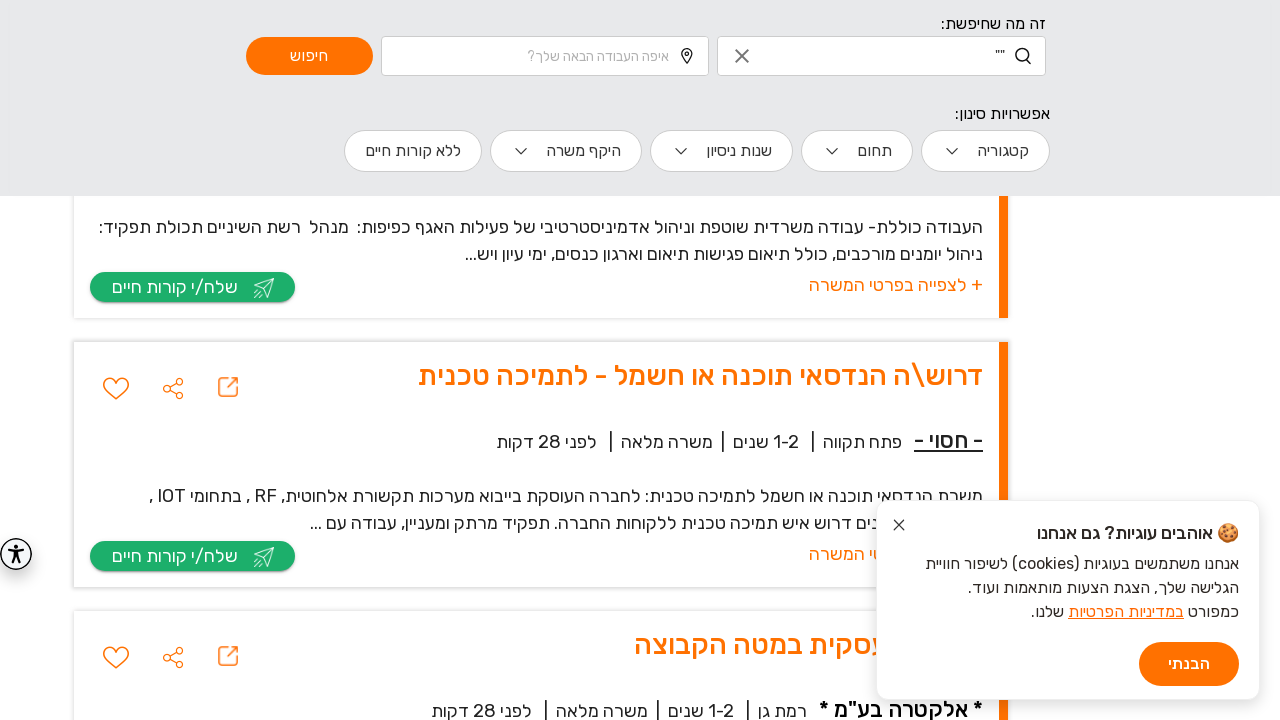

Clicked load more jobs button (iteration 3) at (932, 361) on button.load_jobs_btn
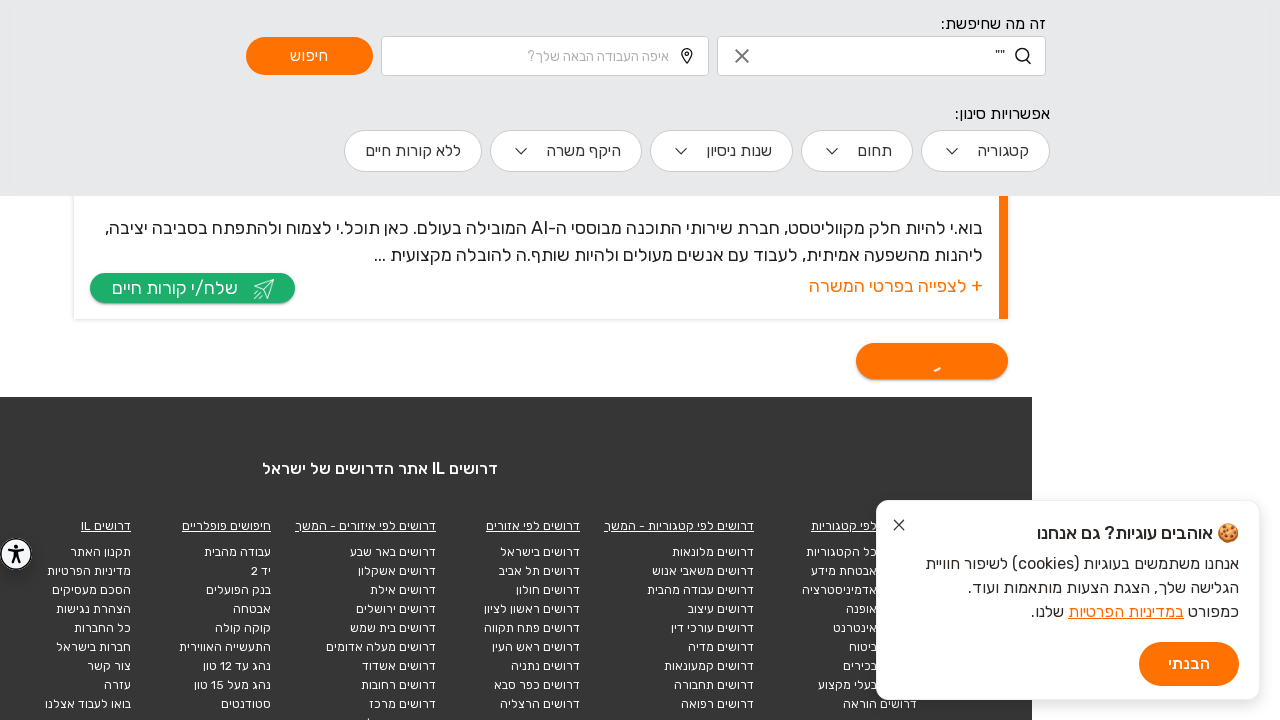

Waited 2 seconds for new job listings to load
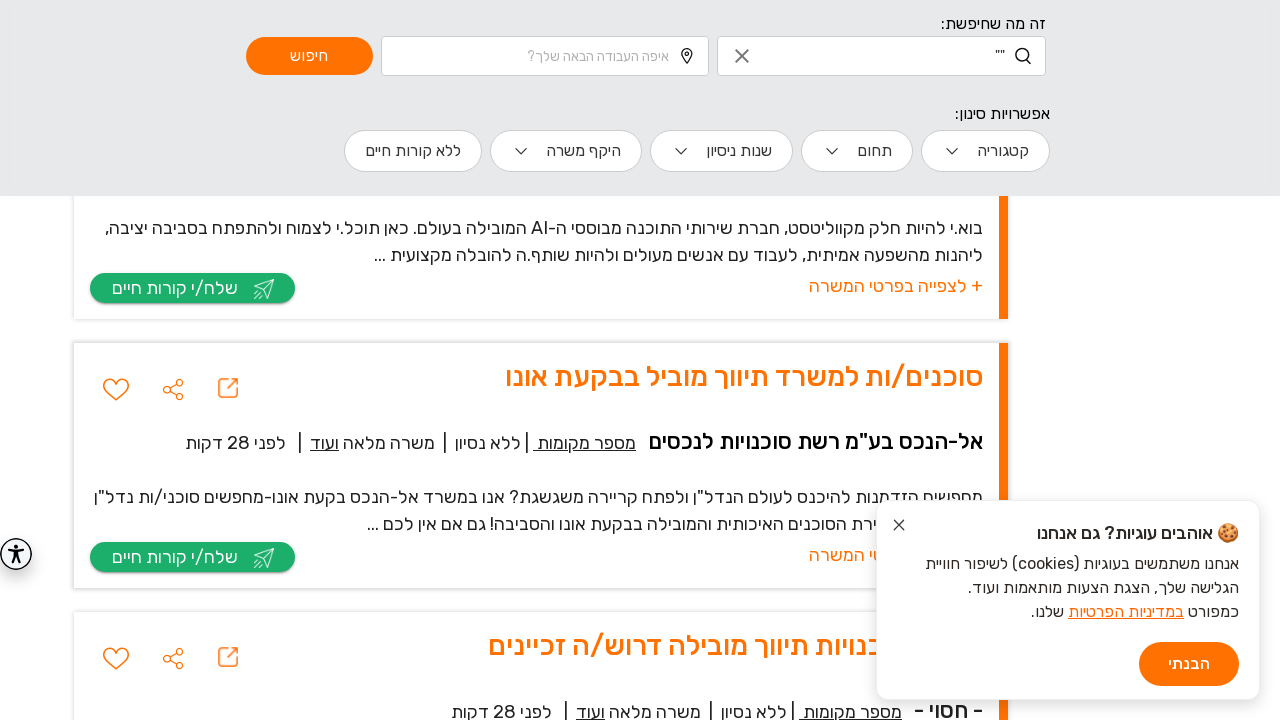

Load more jobs button became visible
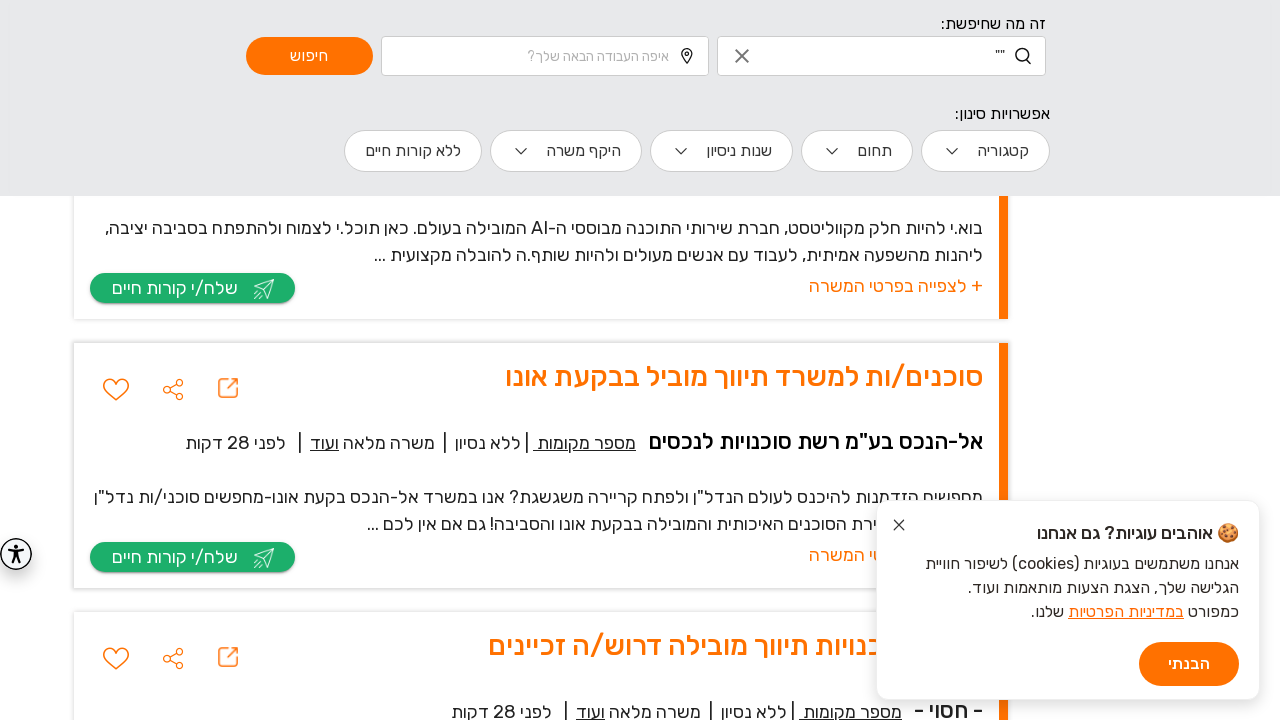

Clicked load more jobs button (iteration 4) at (932, 361) on button.load_jobs_btn
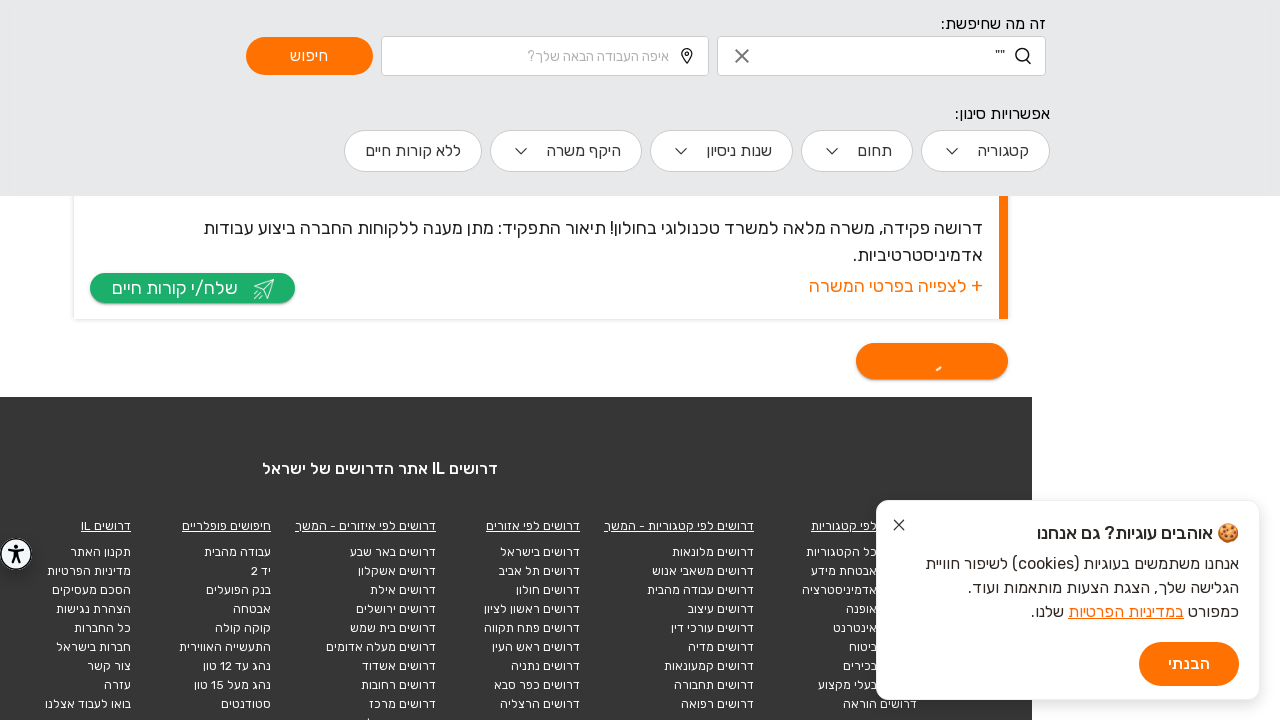

Waited 2 seconds for new job listings to load
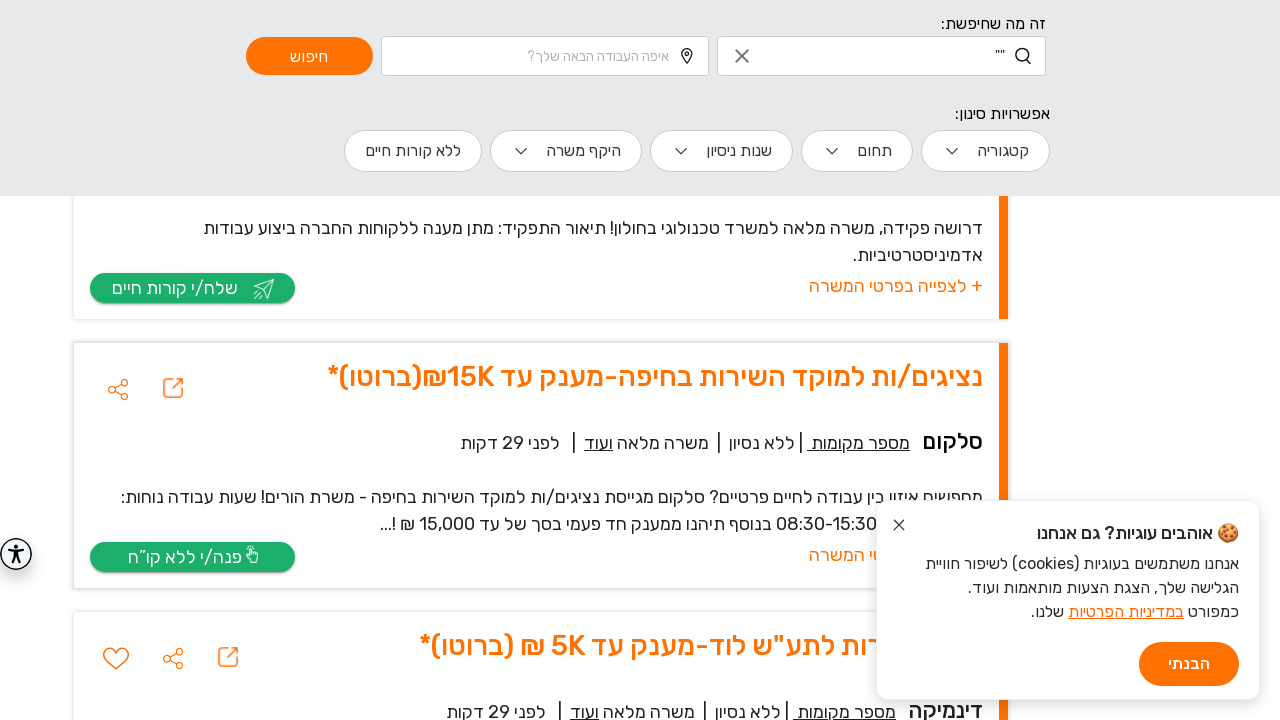

Load more jobs button became visible
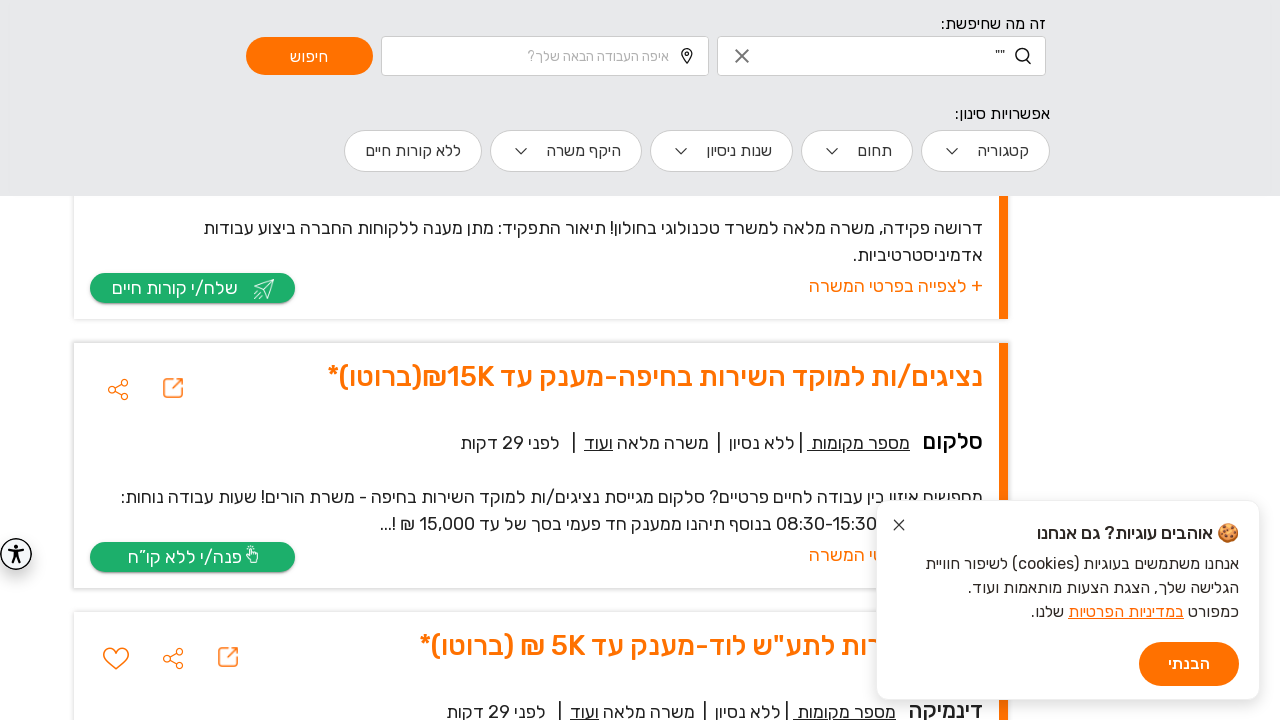

Clicked load more jobs button (iteration 5) at (932, 361) on button.load_jobs_btn
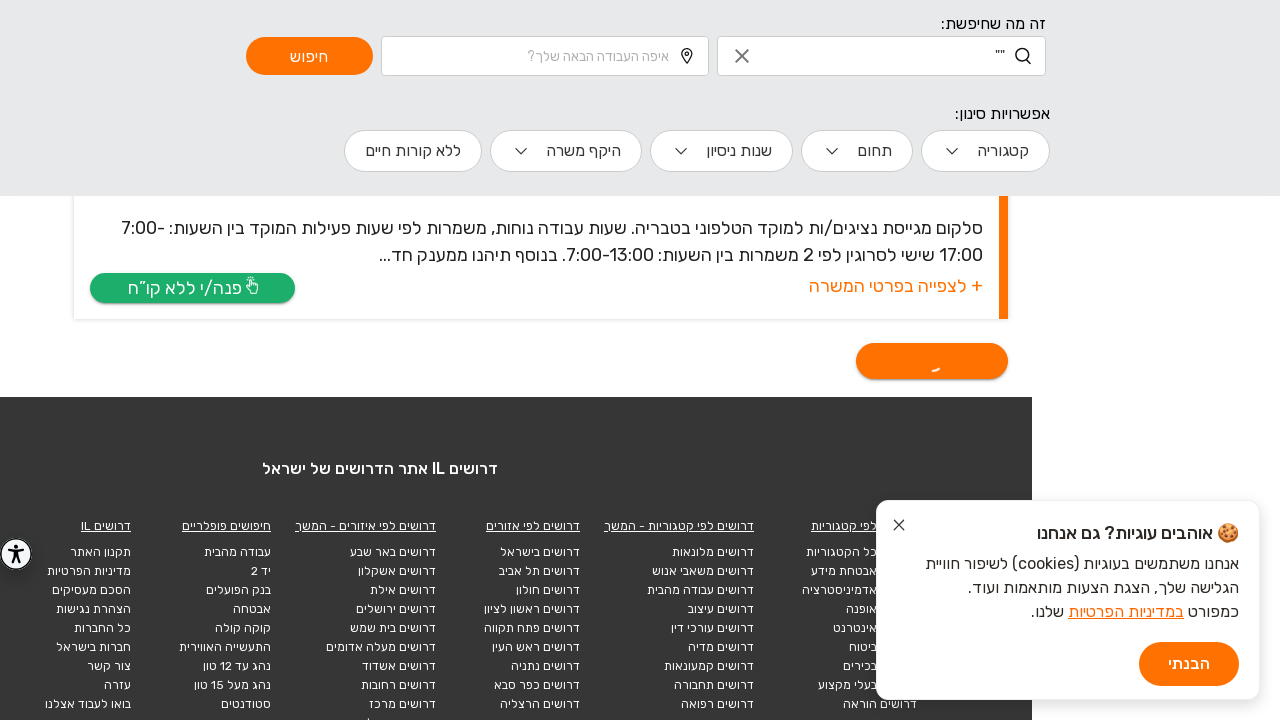

Waited 2 seconds for new job listings to load
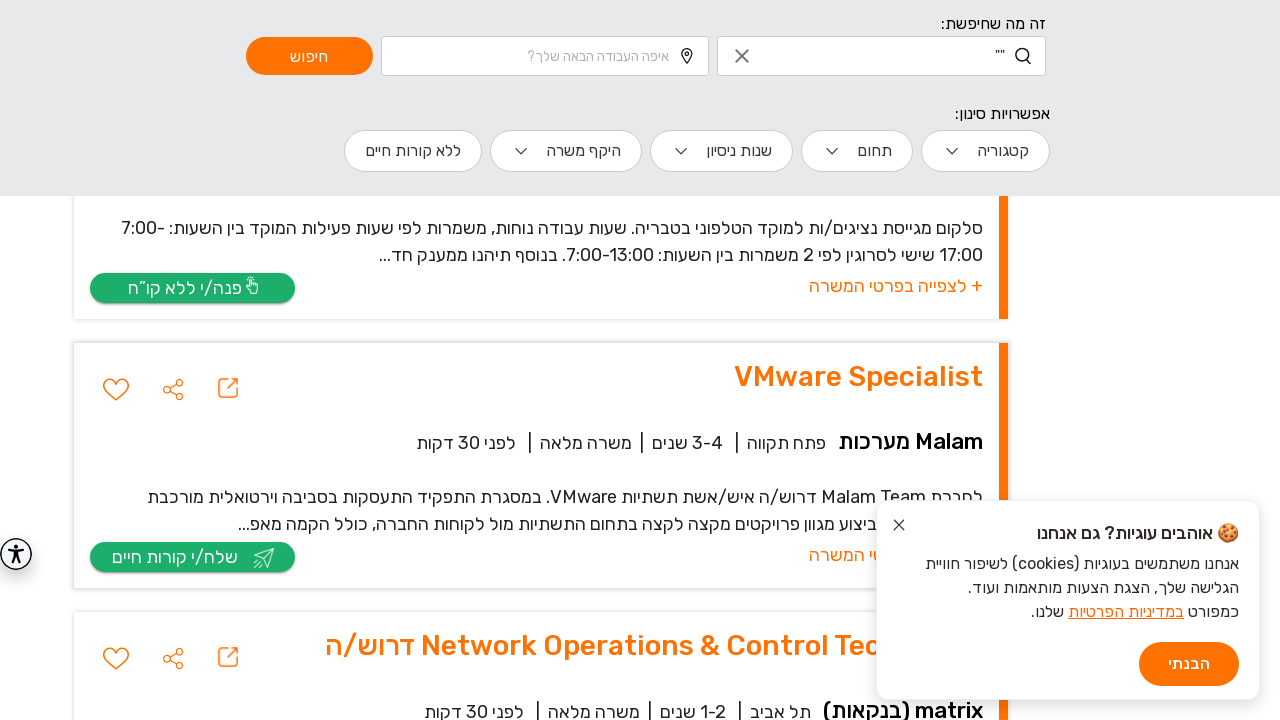

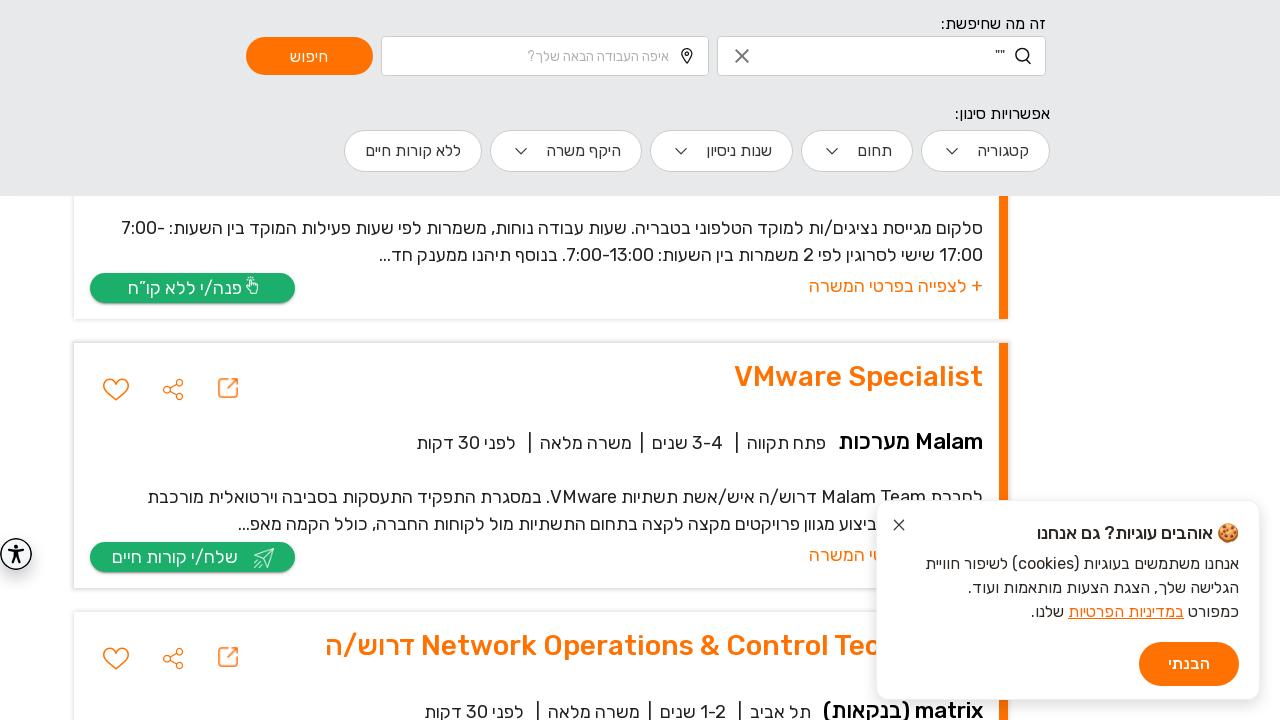